Tests mouse moveTo functionality by hovering over an element and verifying the hover was detected

Starting URL: http://guinea-pig.webdriver.io/pointer.html

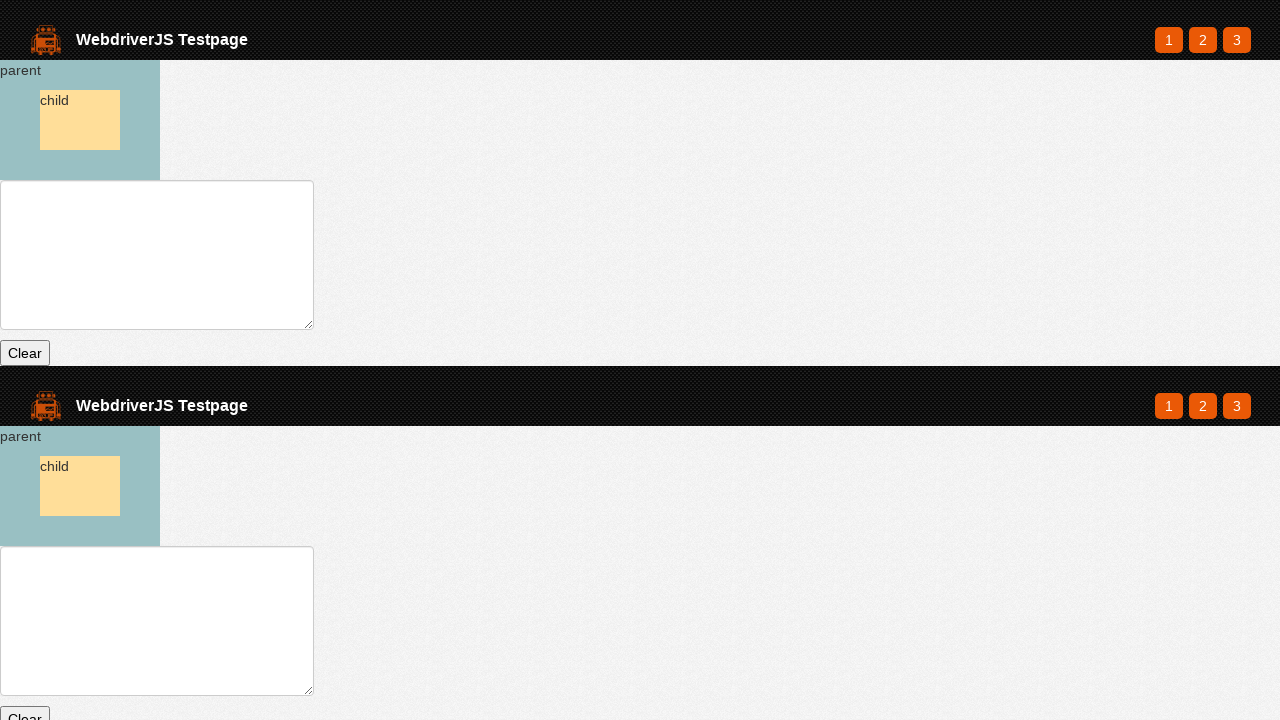

Parent element became visible
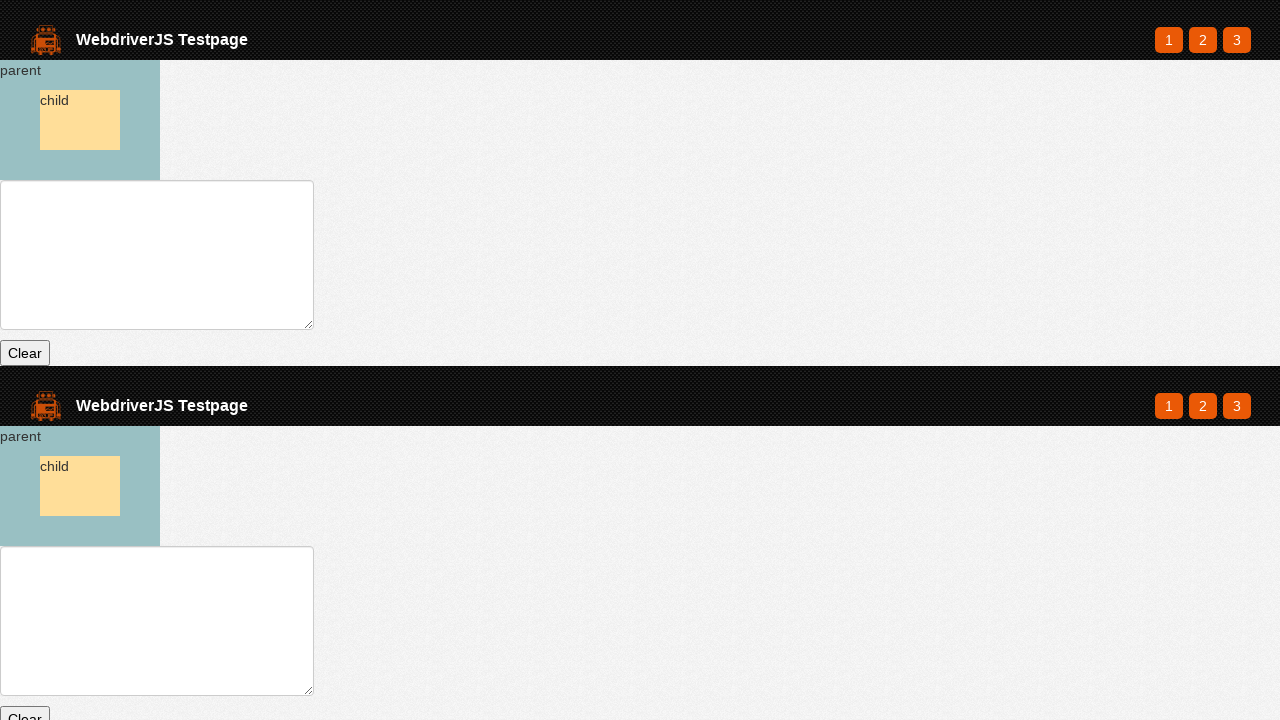

Hovered over parent element to trigger mouse moveTo at (80, 120) on #parent
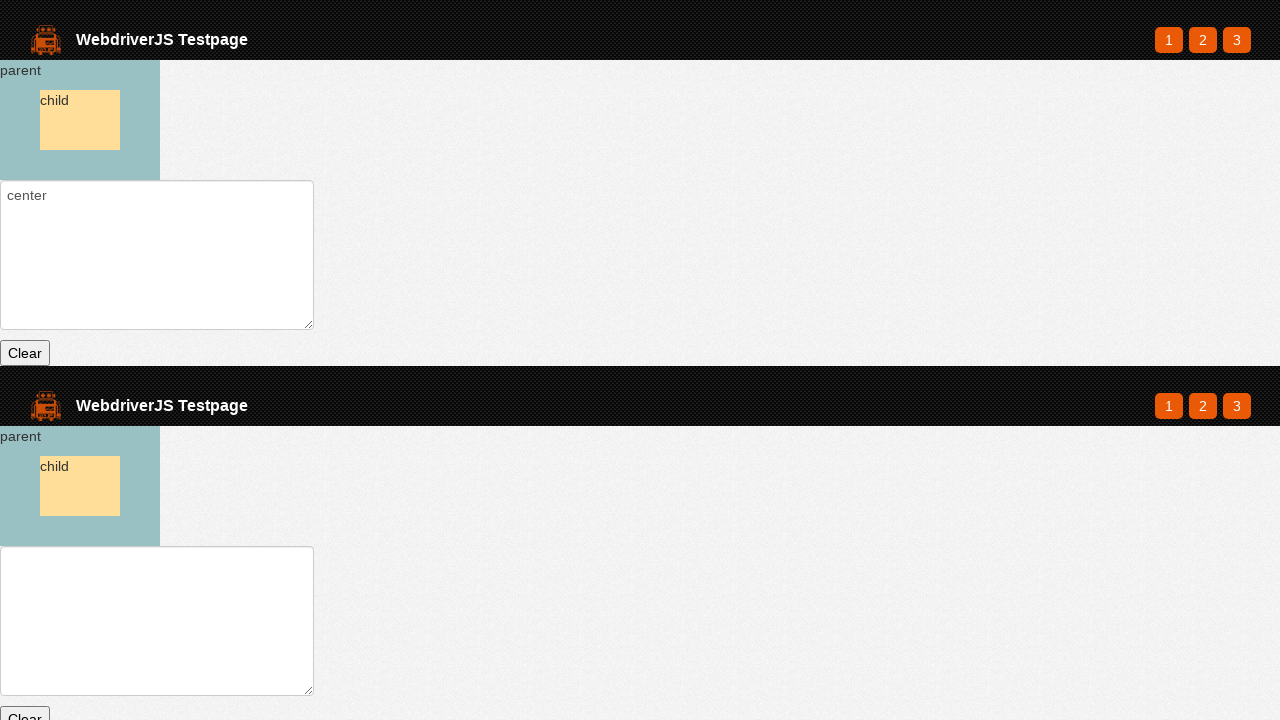

Retrieved text value from element
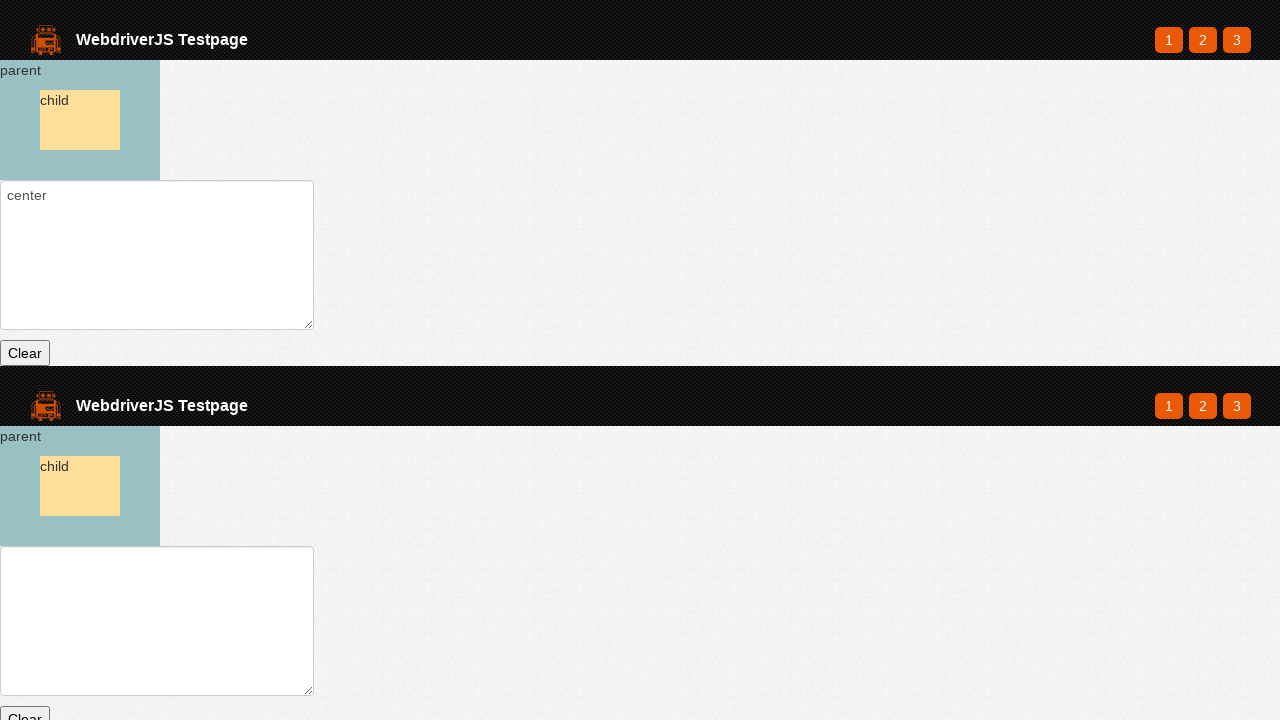

Verified that text value ends with 'center\n', confirming hover was detected
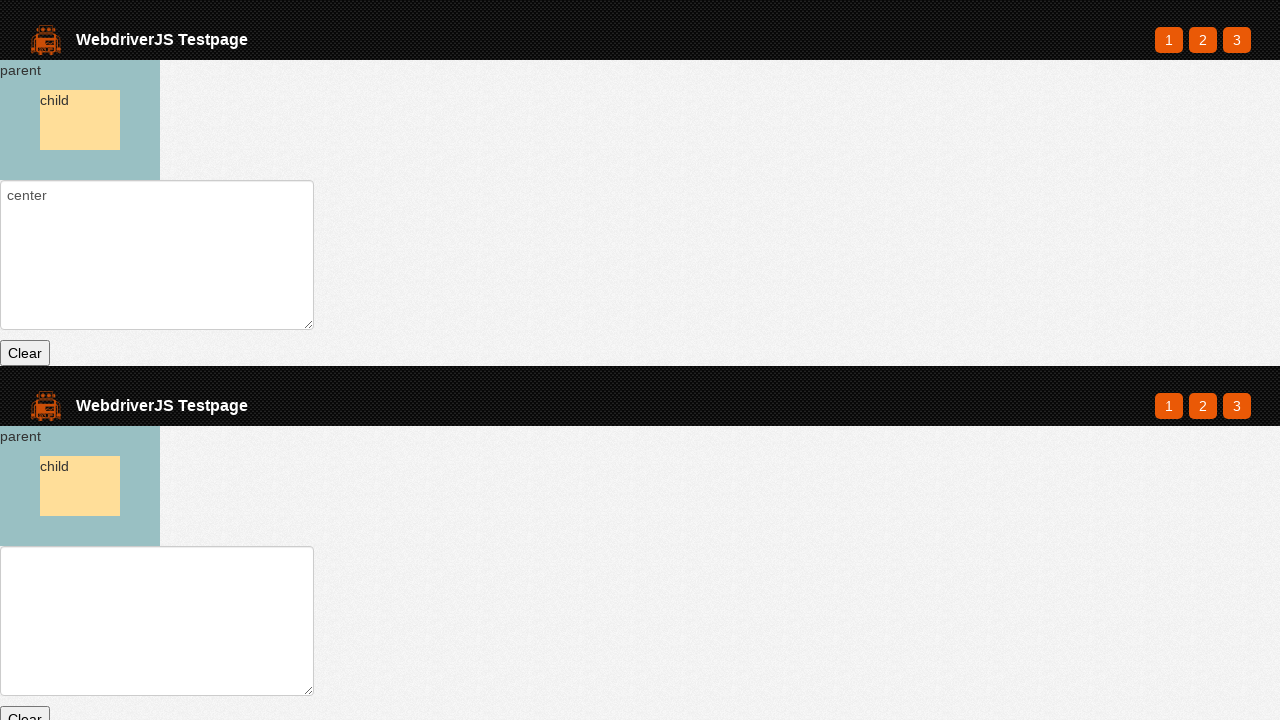

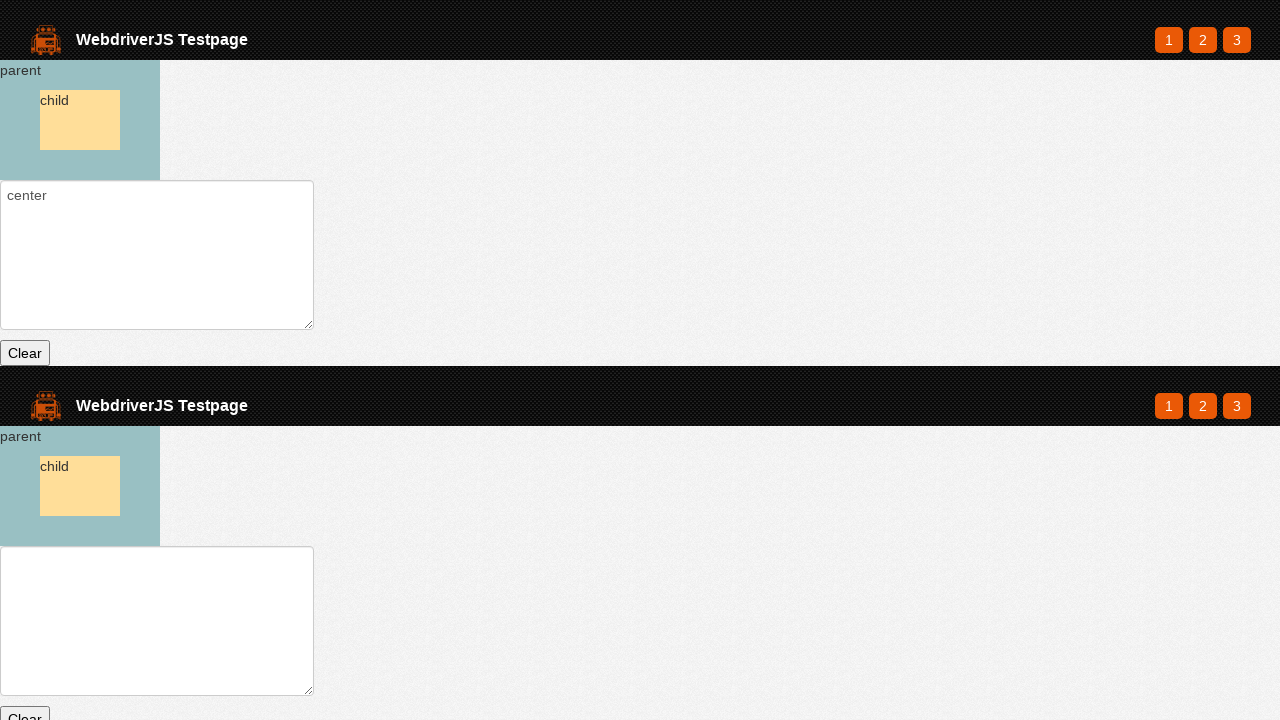